Tests form interaction by filling three input sections and clicking their corresponding buttons

Starting URL: https://testautomationpractice.blogspot.com/

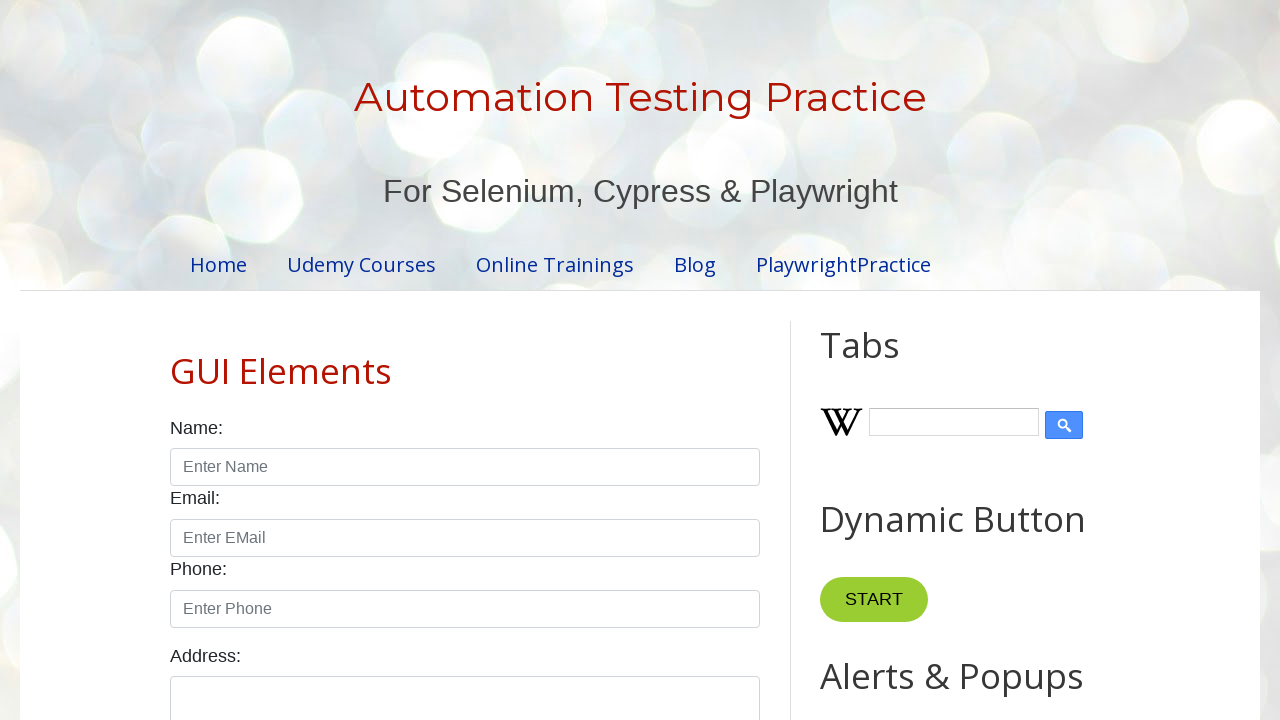

Filled first input field with 'Hello World!!!!!' on input#input1
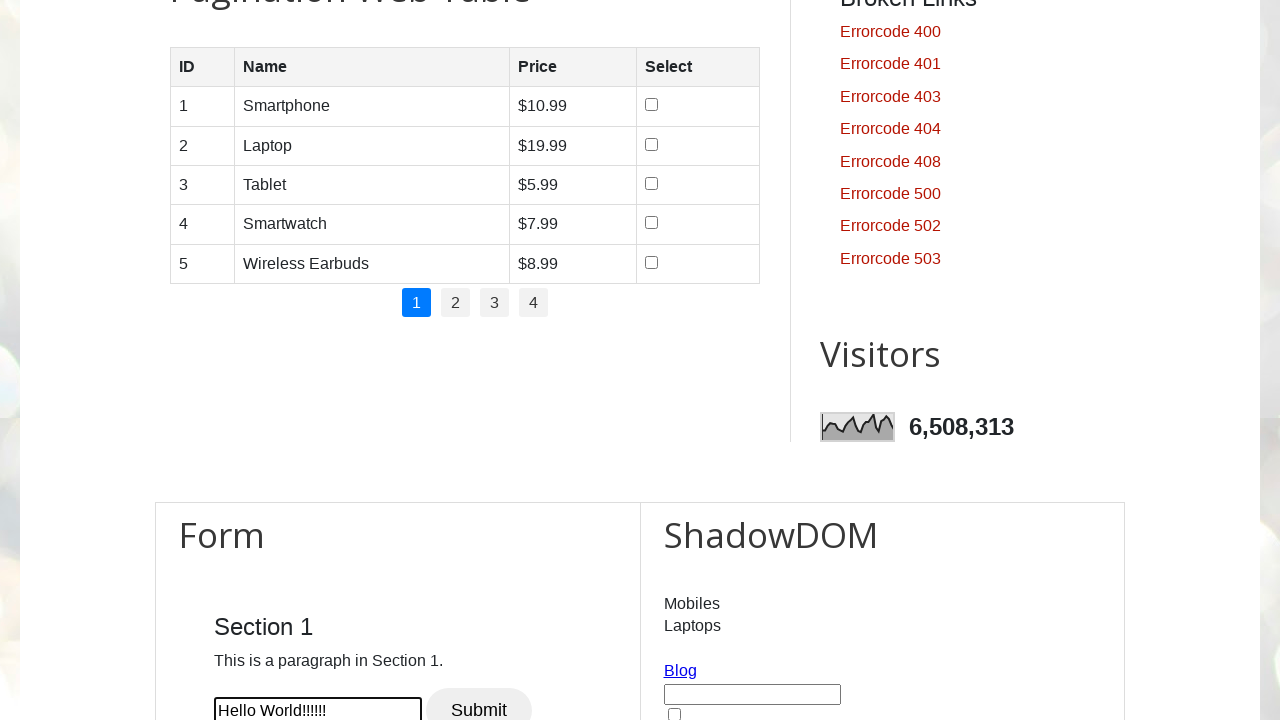

Clicked first button at (479, 698) on button#btn1
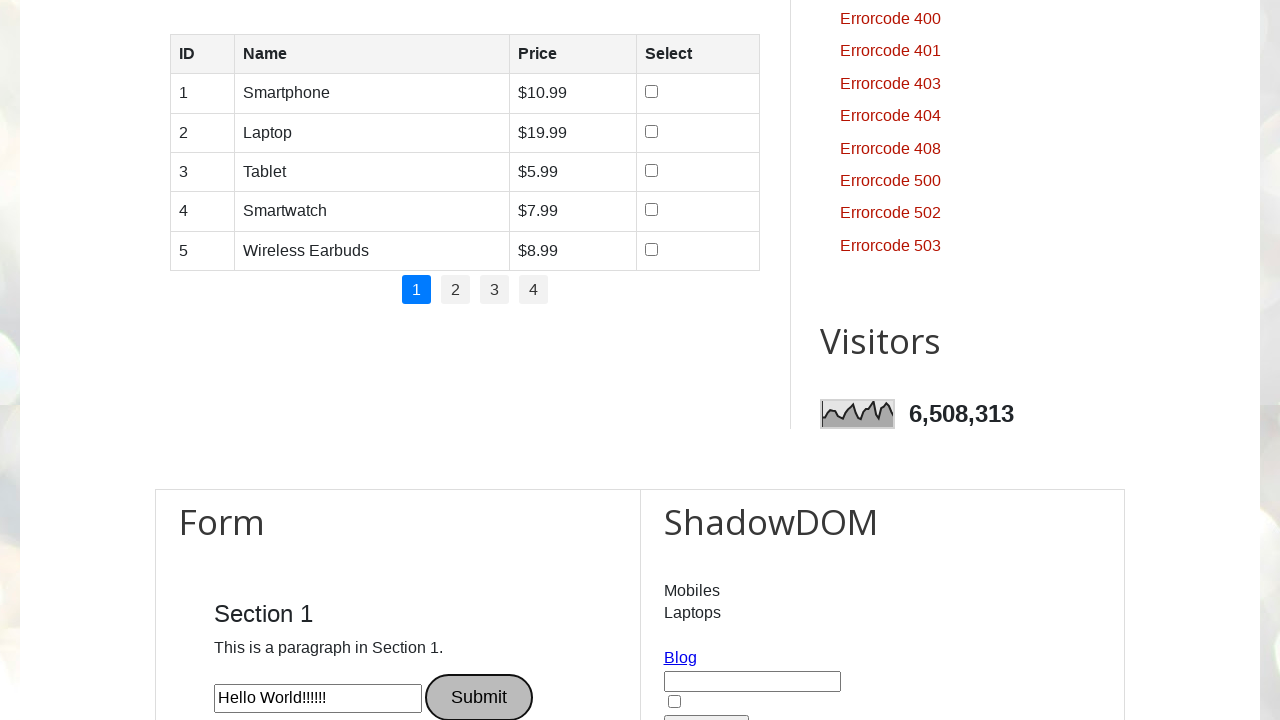

Waited 1 second for first action to complete
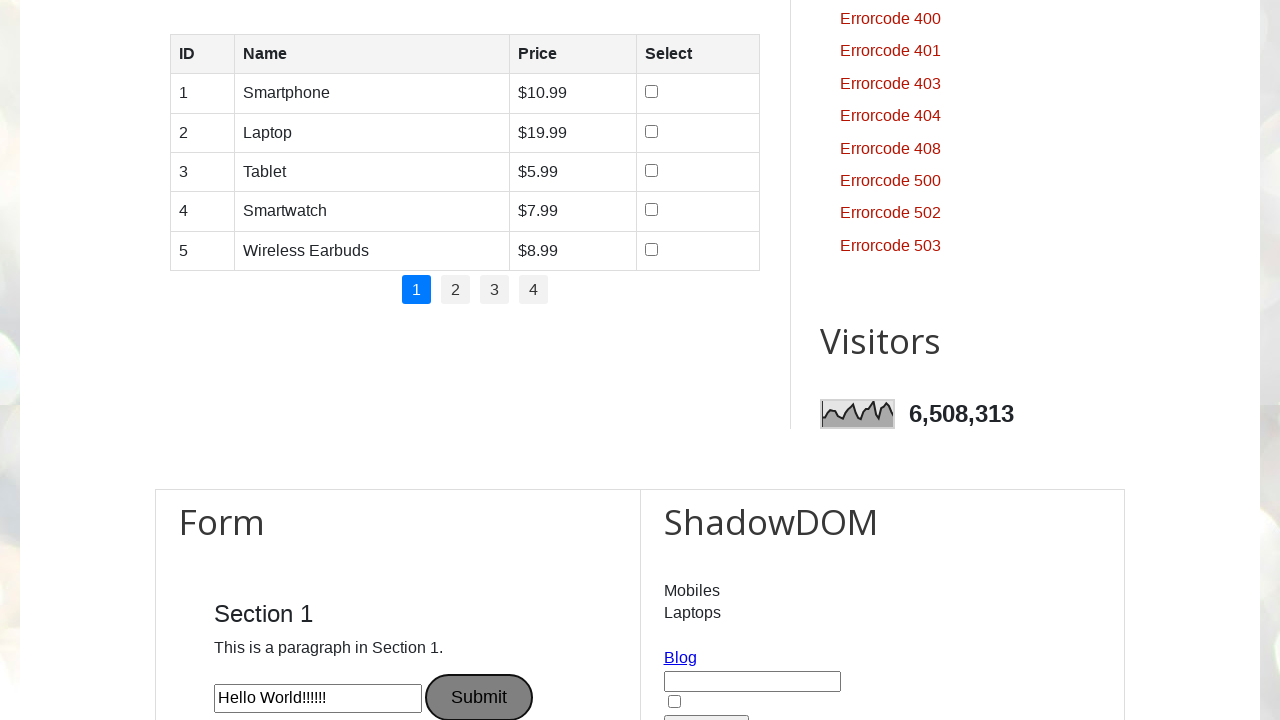

Filled second input field with 'Hello!! How are You?' on input#input2
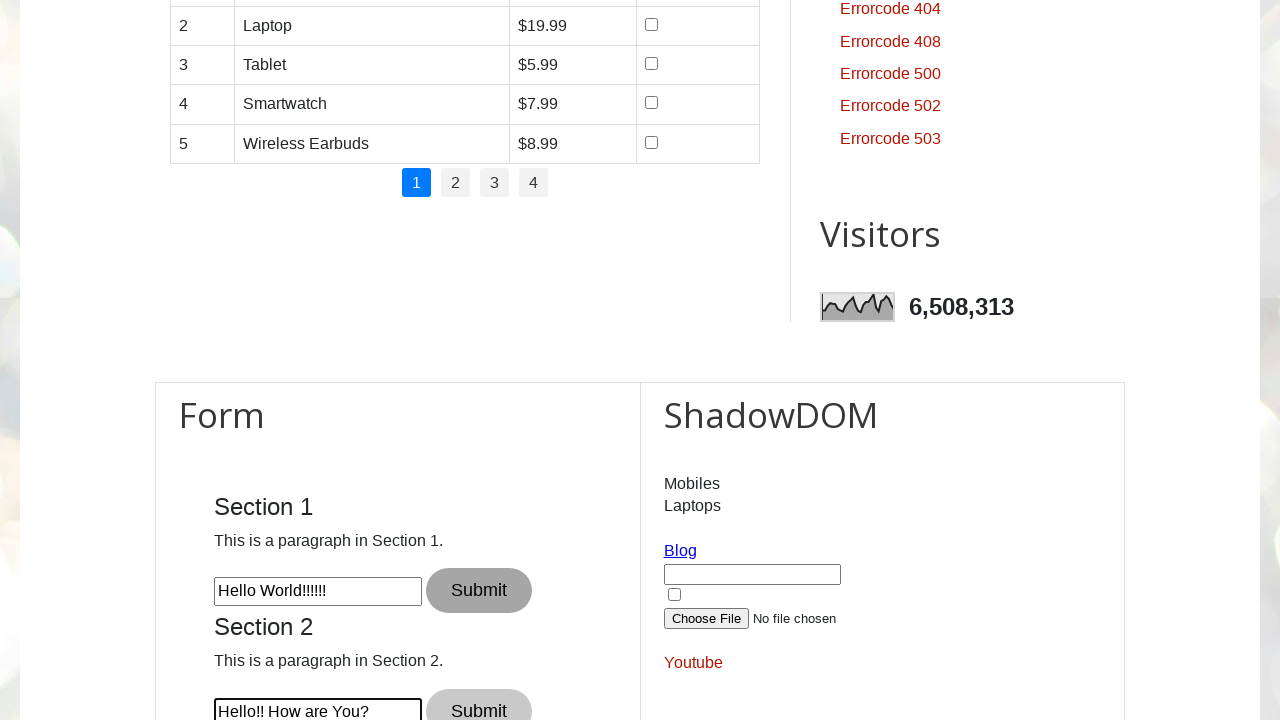

Clicked second button at (479, 698) on button#btn2
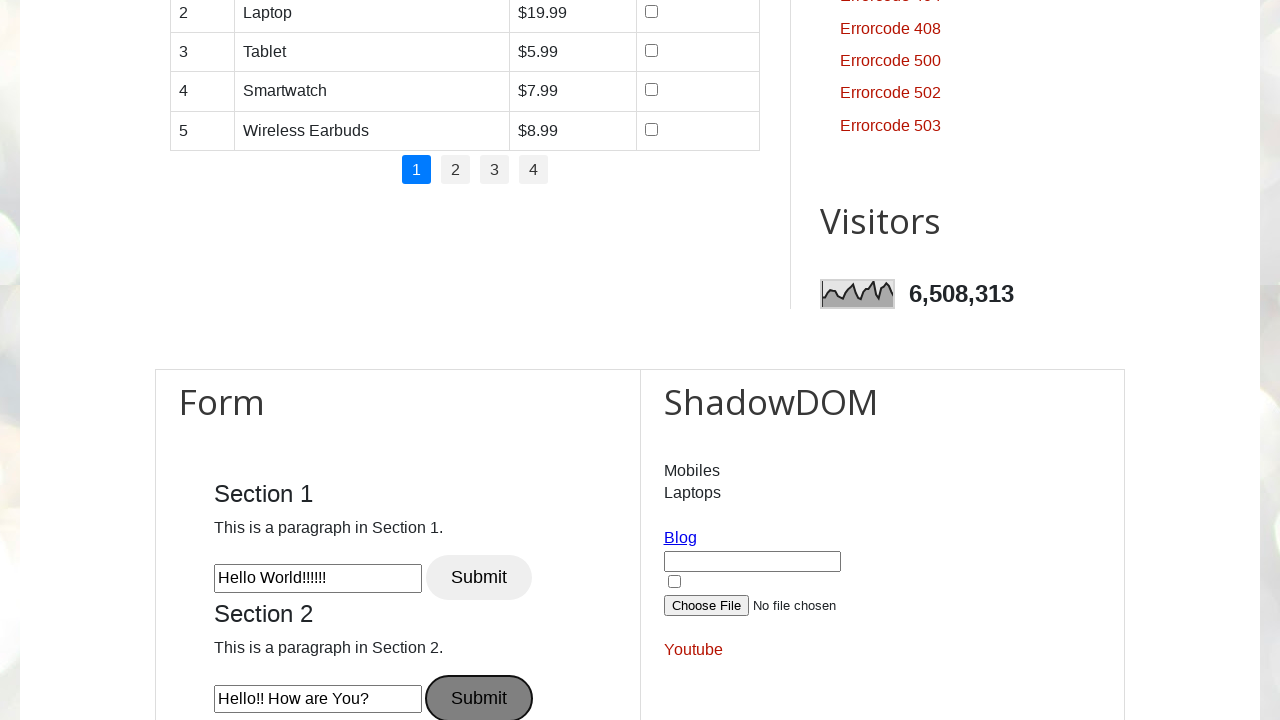

Waited 1 second for second action to complete
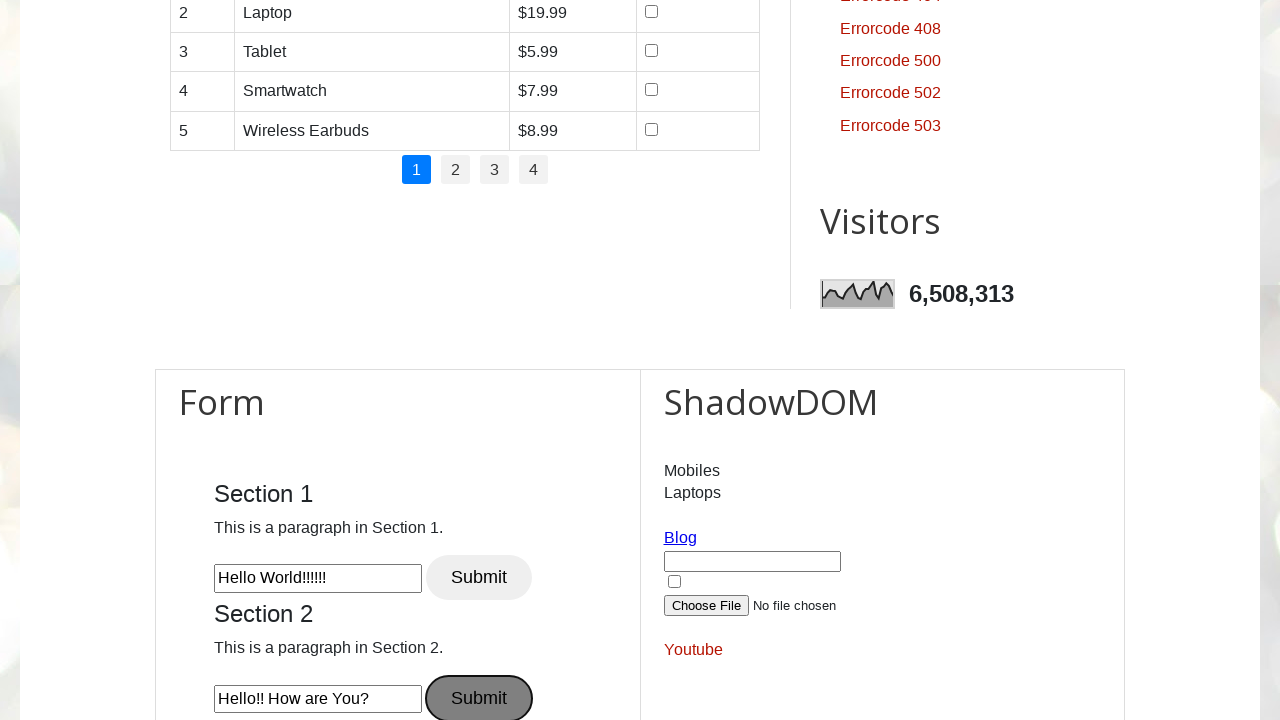

Filled third input field with 'Hello!! My name is Ann. What is your name?' on input#input3
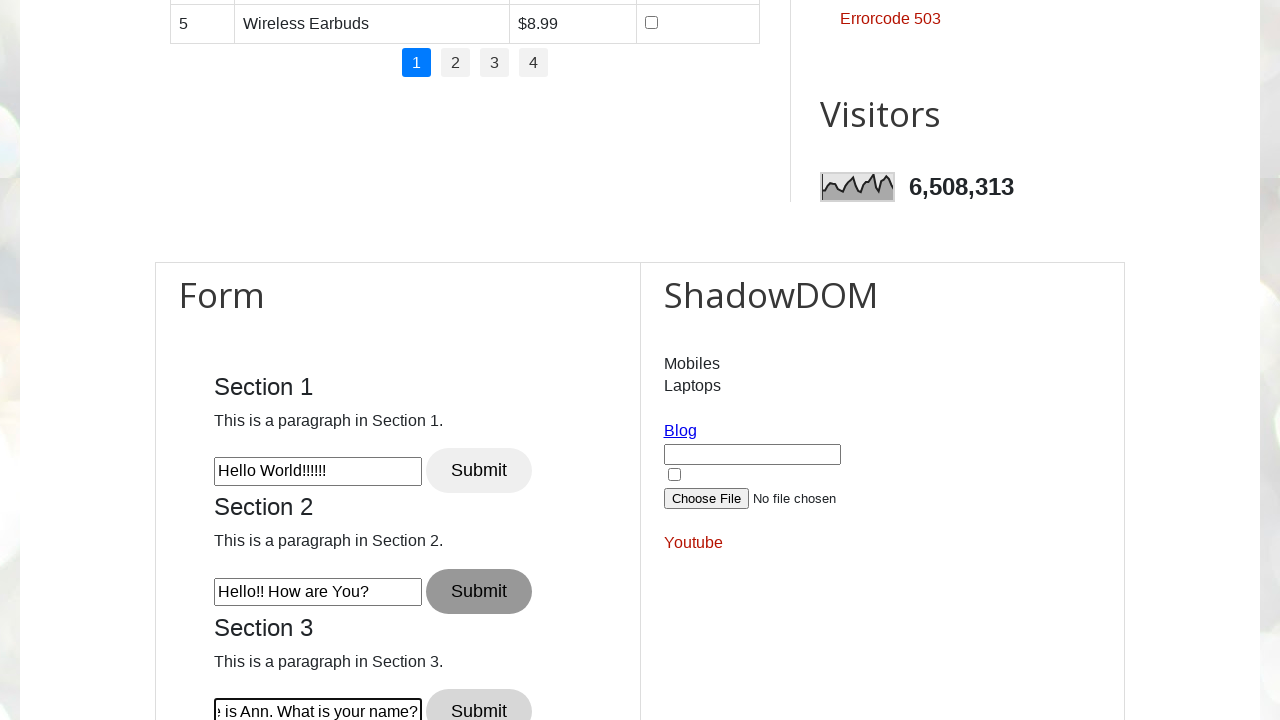

Clicked third button at (479, 698) on button#btn3
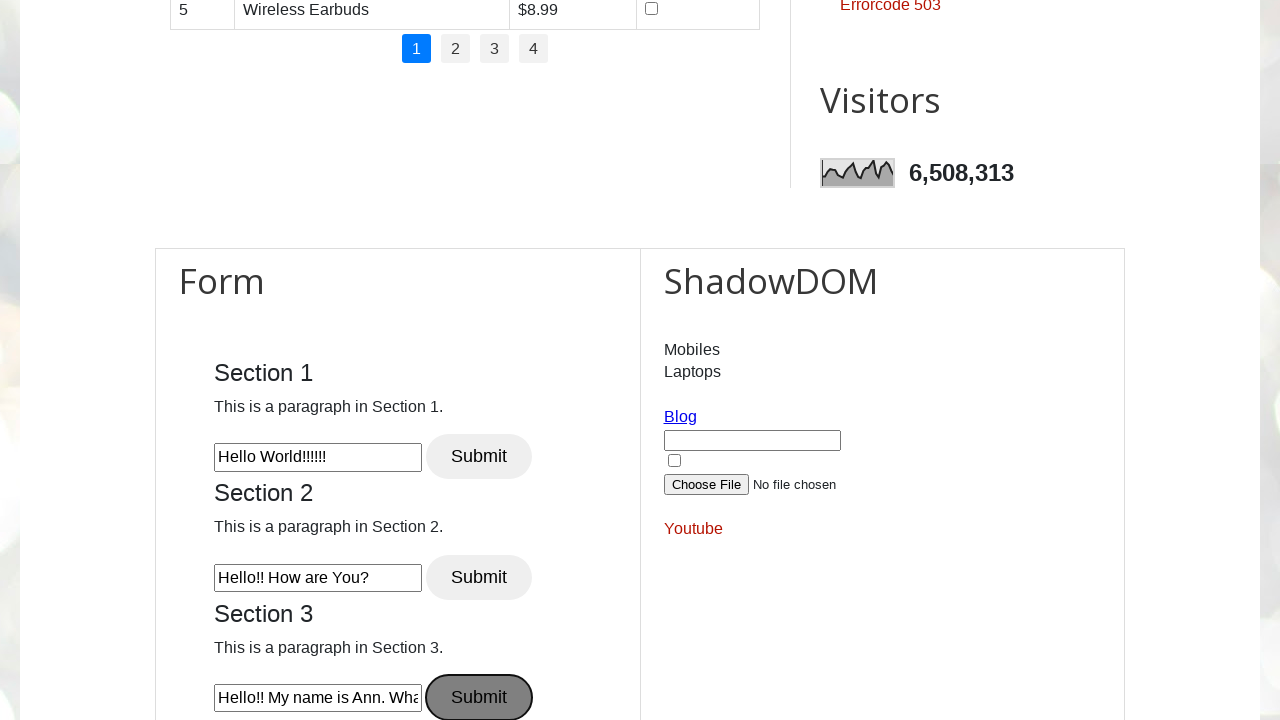

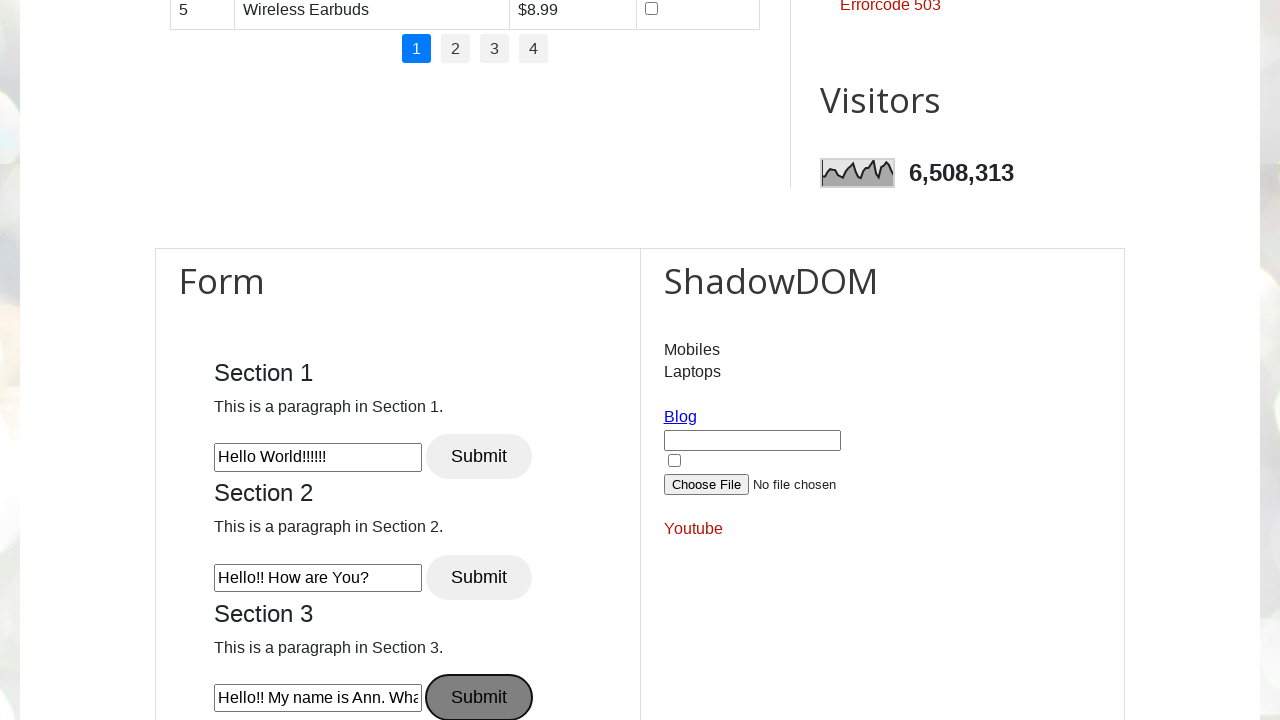